Tests radio button functionality by clicking the "Yes" radio button and verifying its selection state

Starting URL: https://demoqa.com/radio-button

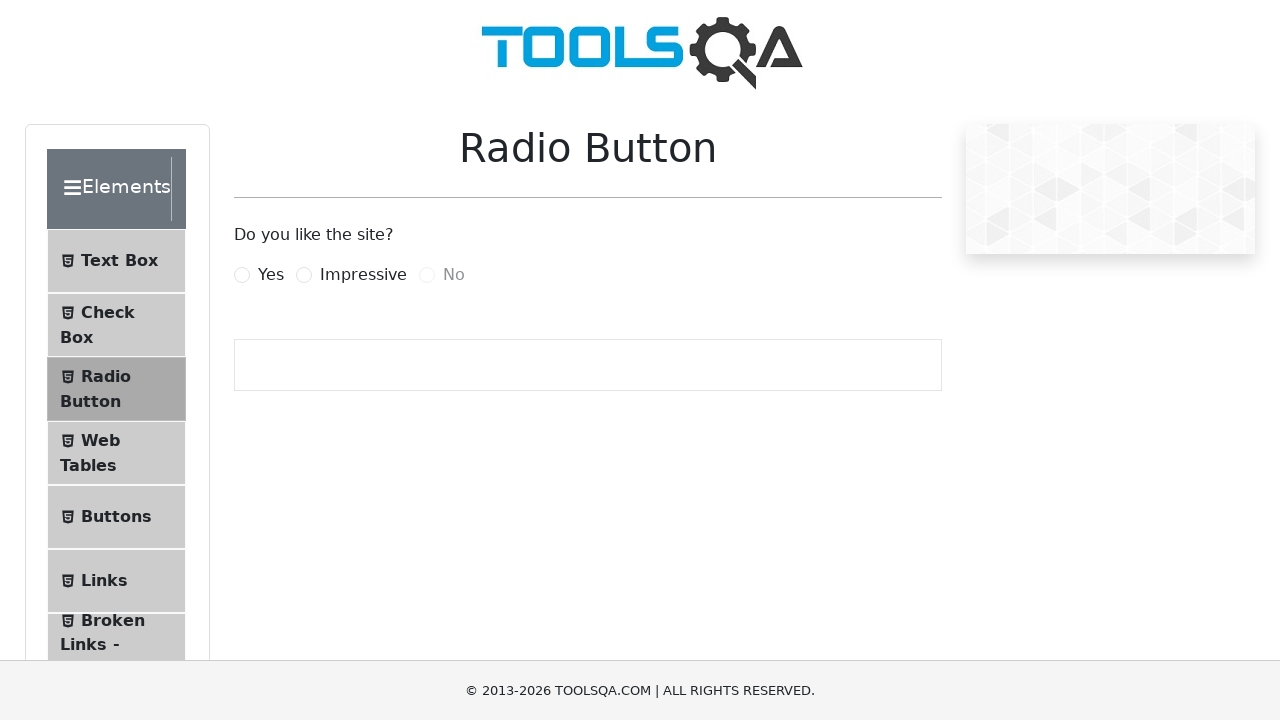

Located the 'Yes' radio button label
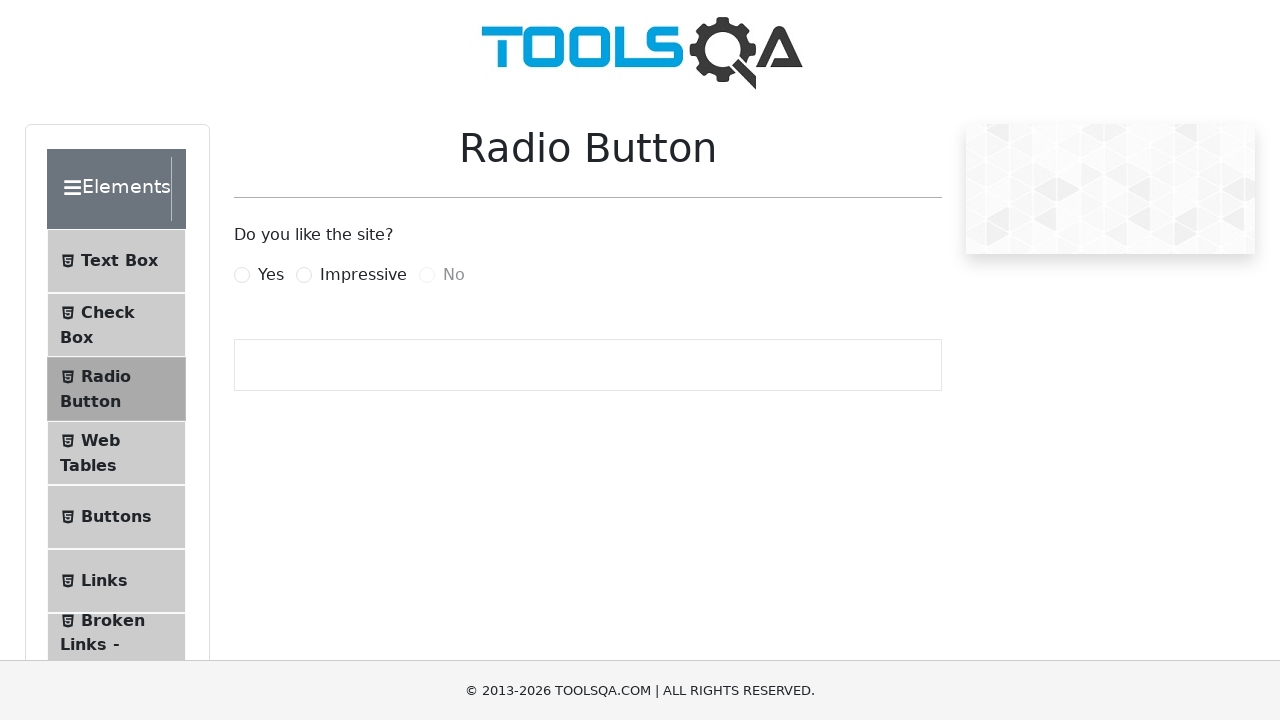

Verified 'Yes' radio button label is enabled
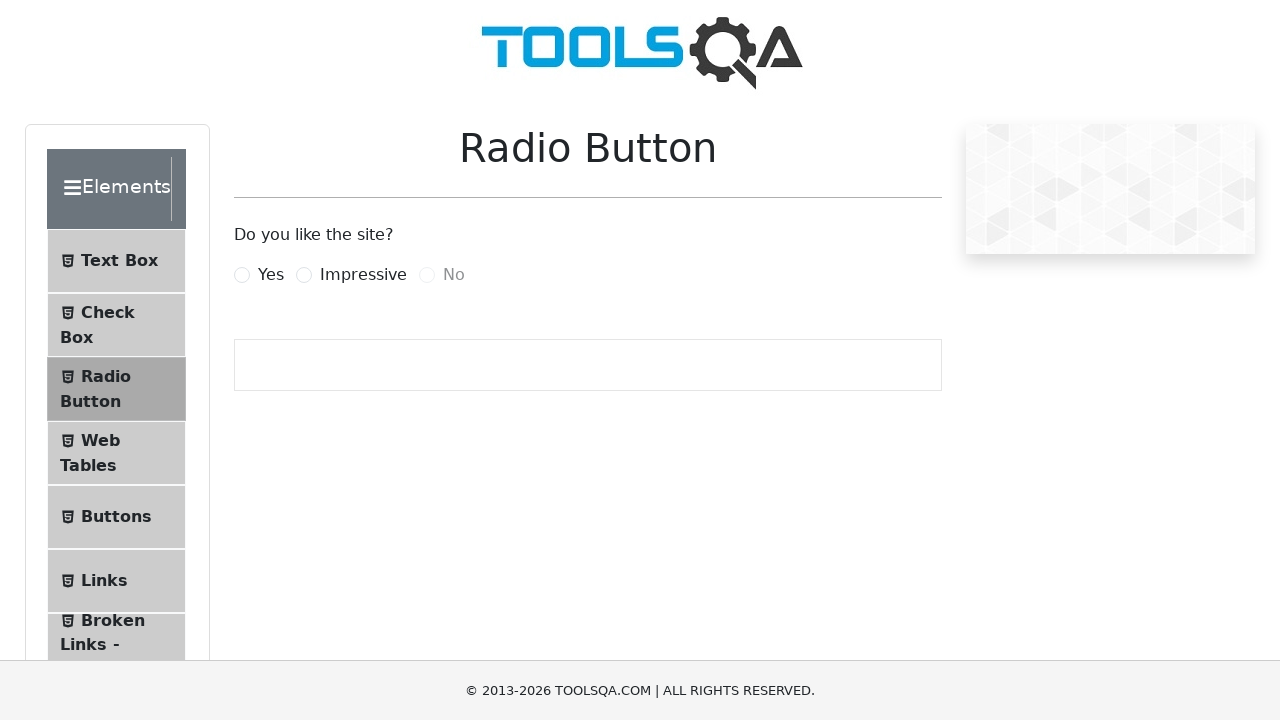

Clicked the 'Yes' radio button label at (271, 275) on label[for='yesRadio']
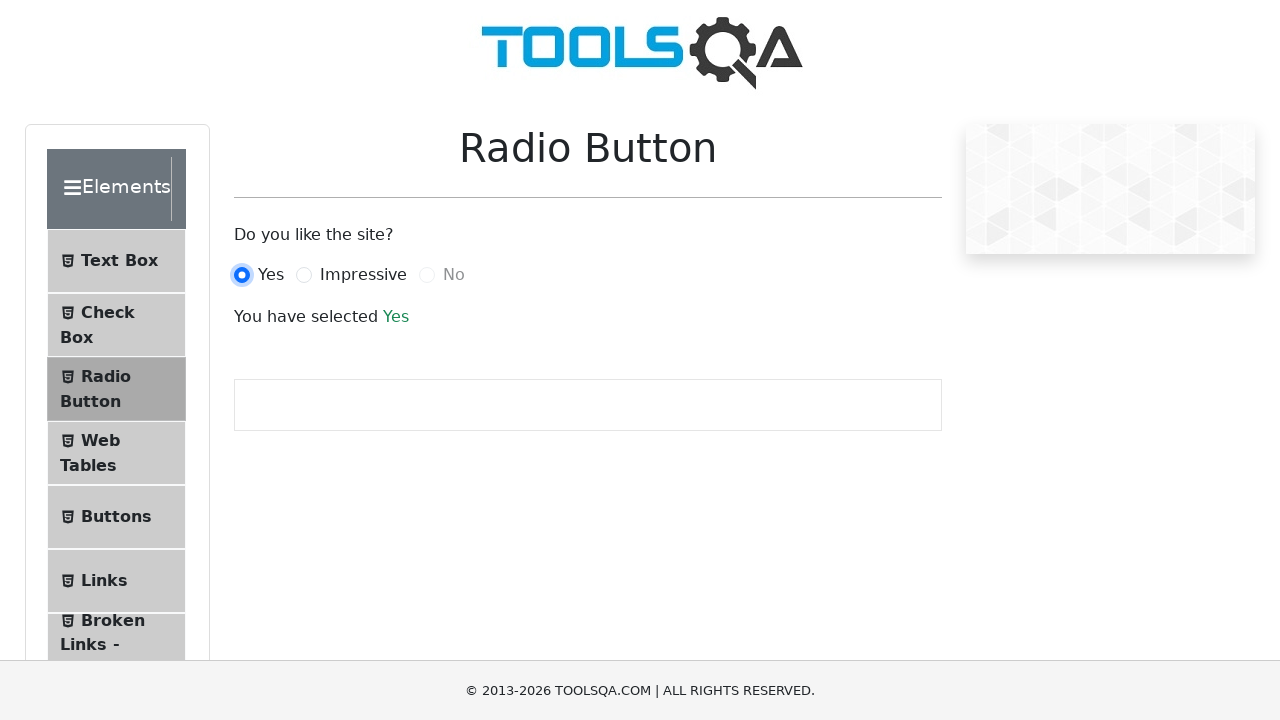

Waited 500ms for radio button selection to register
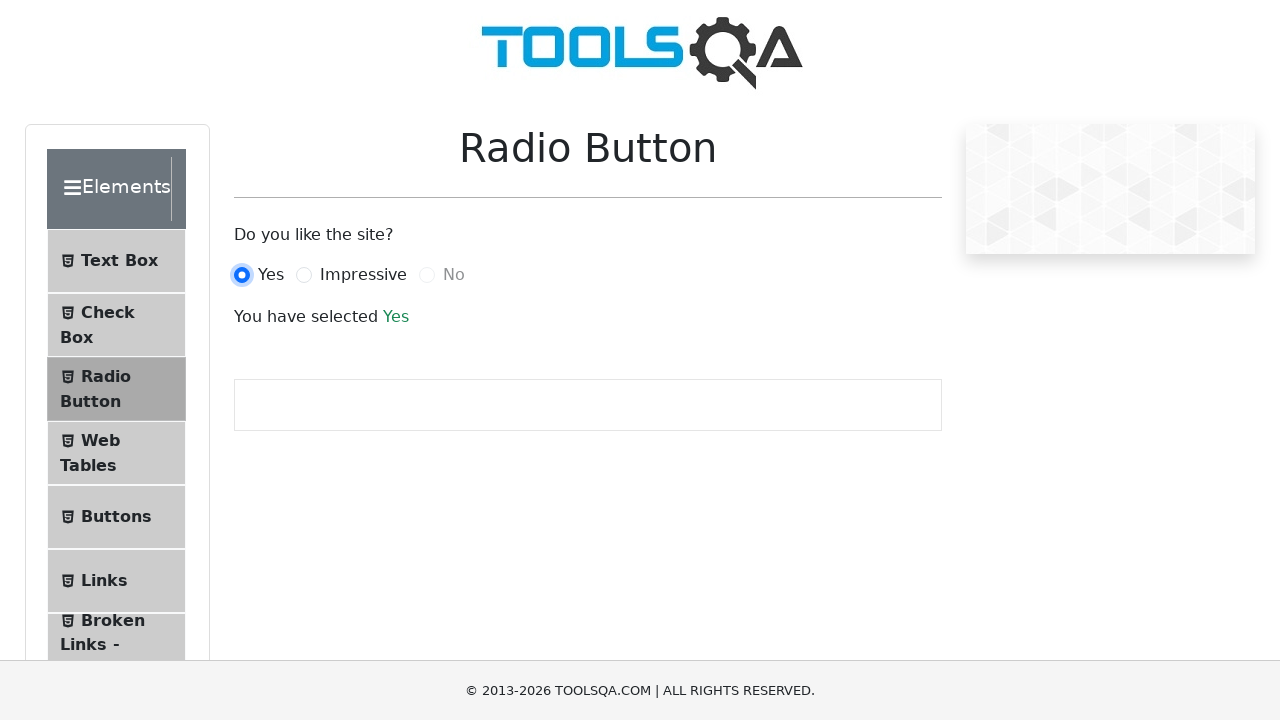

Located the 'Yes' radio button element
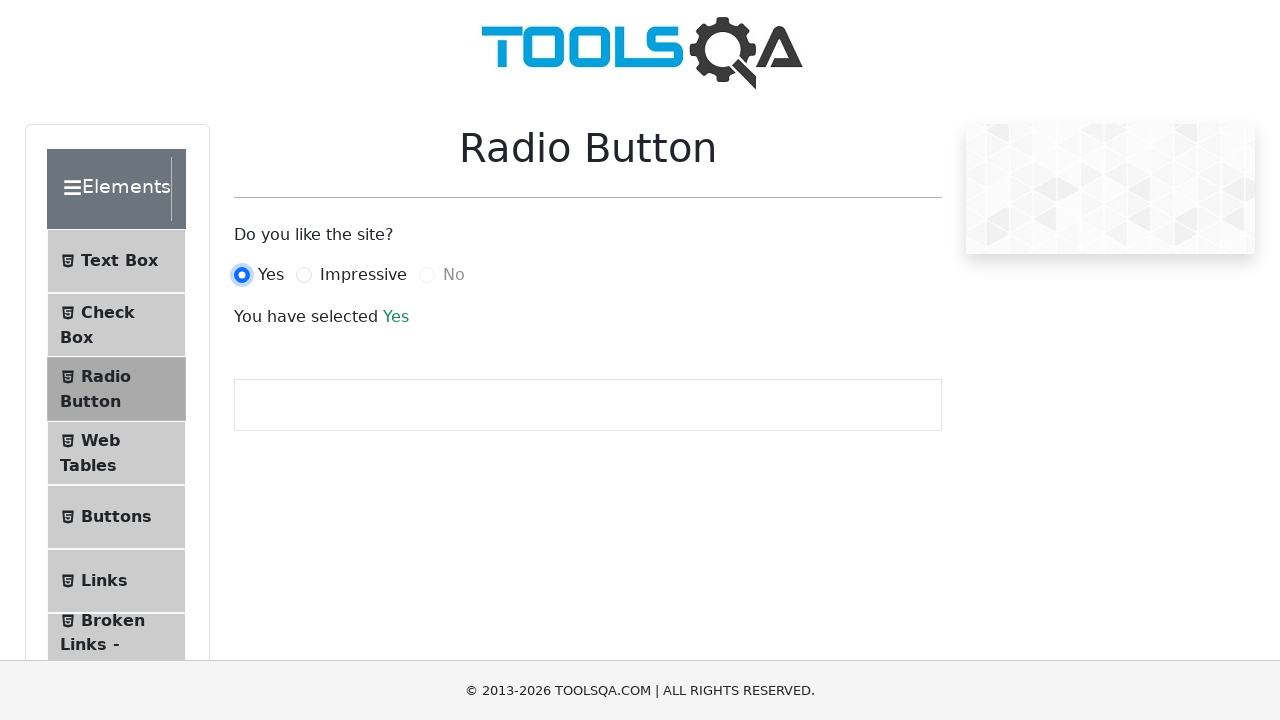

Verified 'Yes' radio button is checked: True
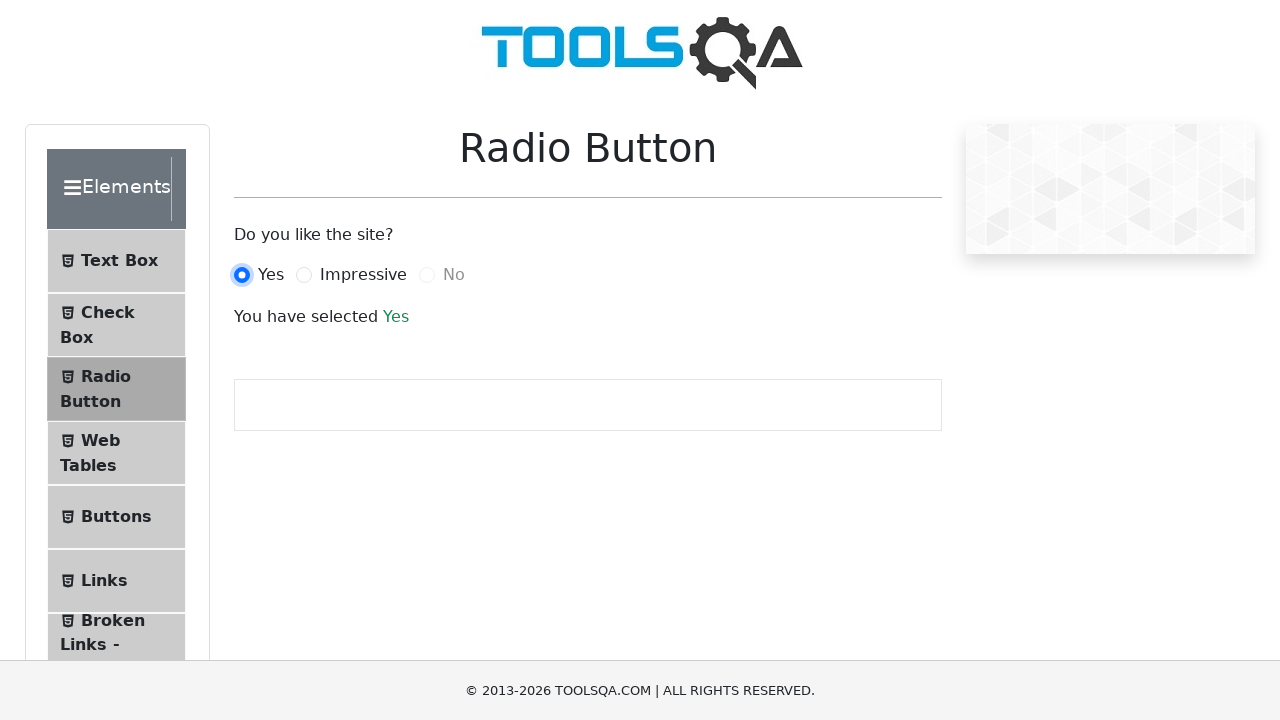

Located the output text element
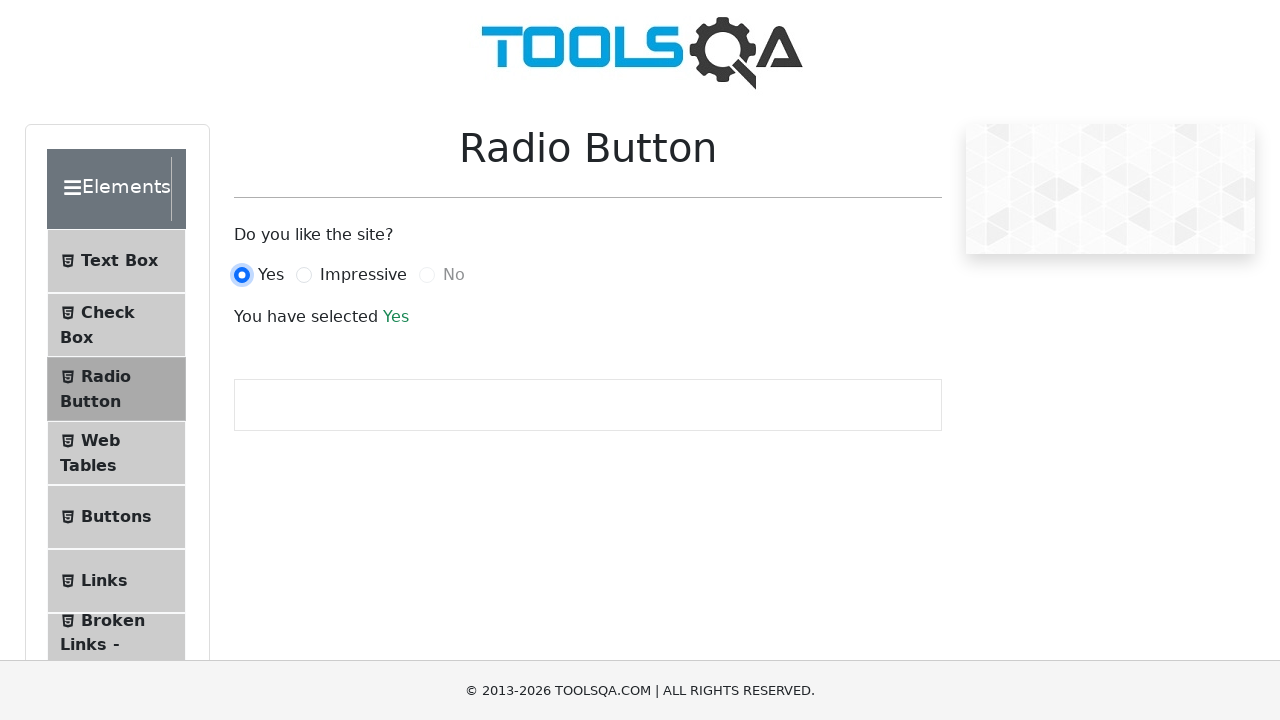

Retrieved output text: 'You have selected Yes'
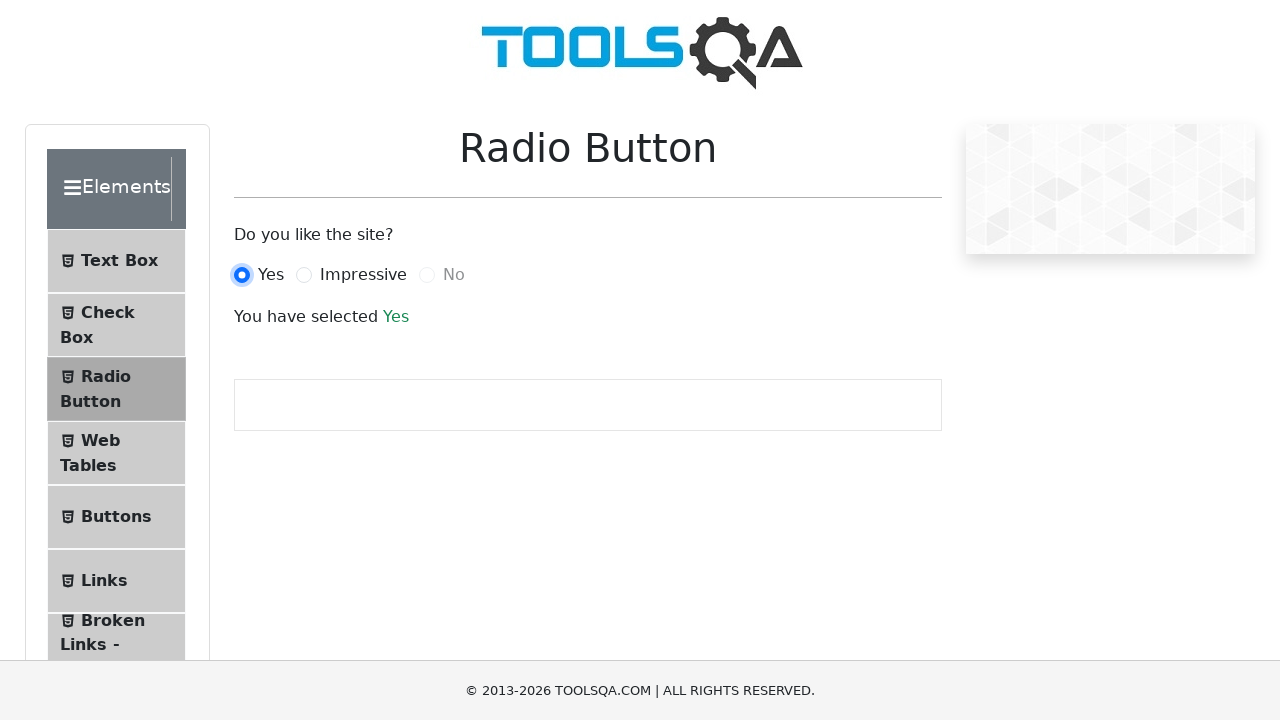

Located the 'No' radio button element
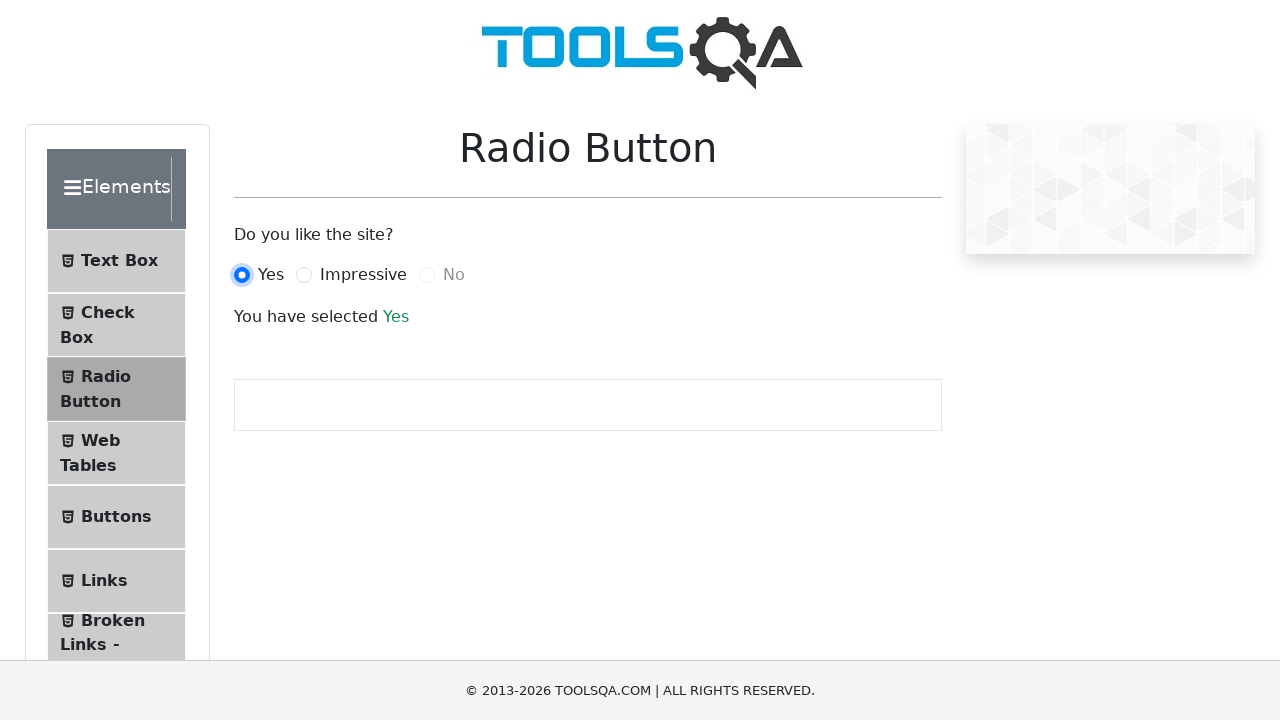

Verified 'No' radio button is enabled: False
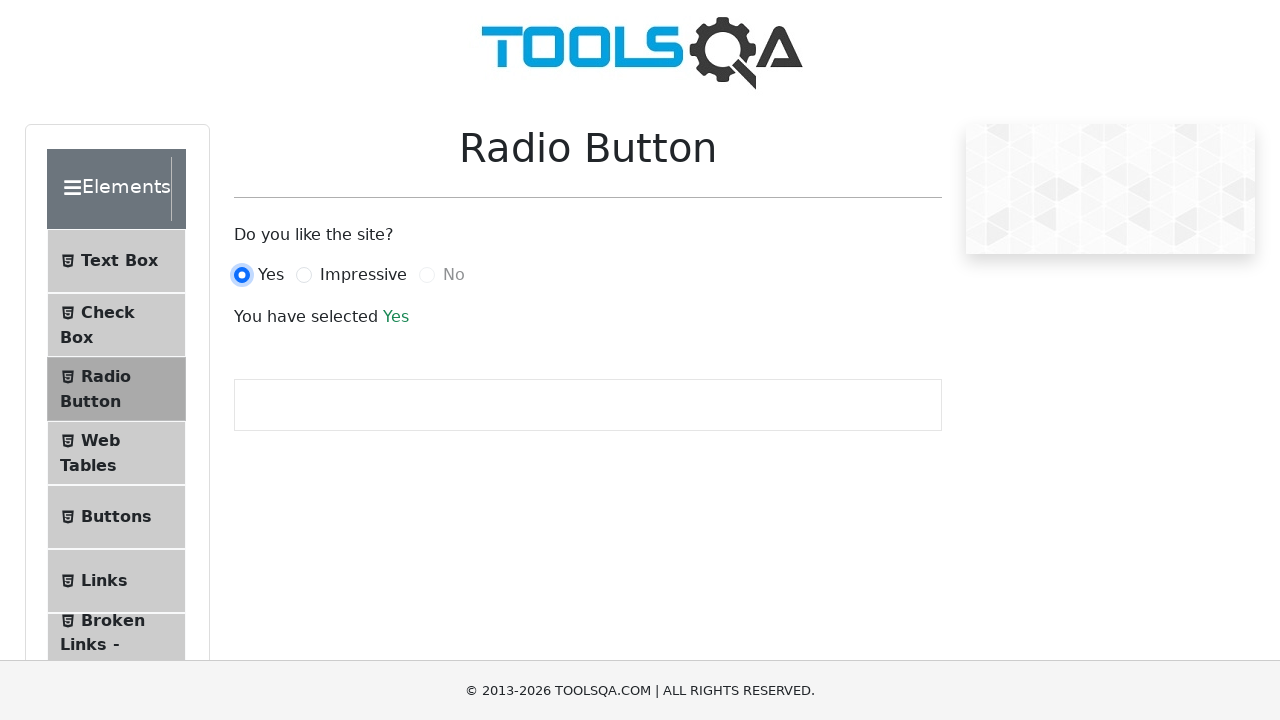

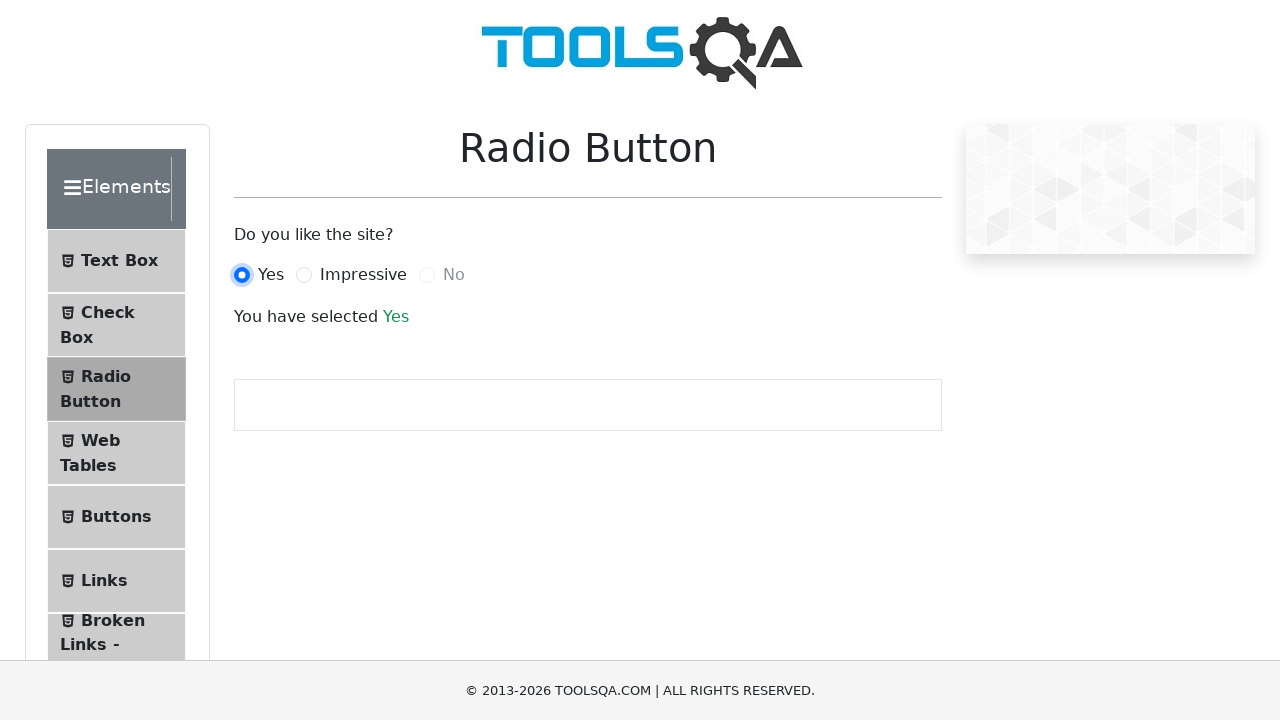